Opens a new tab and verifies content in the new tab

Starting URL: https://demoqa.com/browser-windows

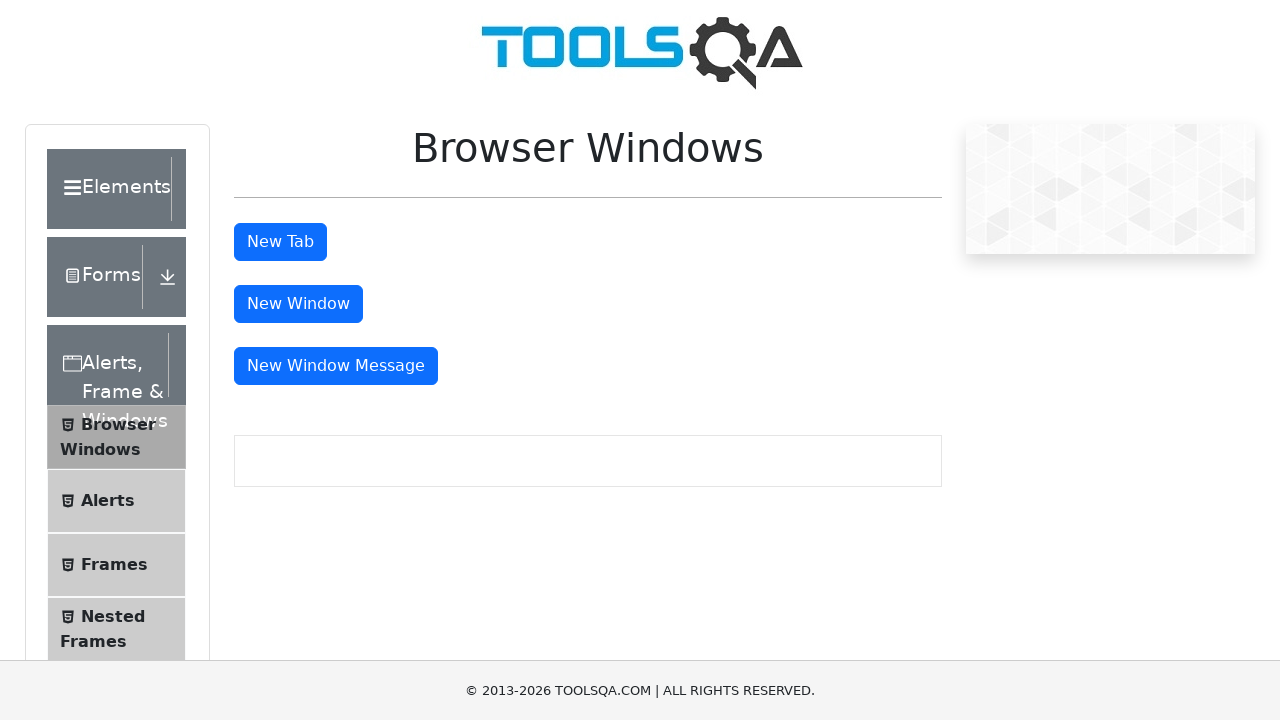

Clicked button to open new tab at (280, 242) on #tabButton
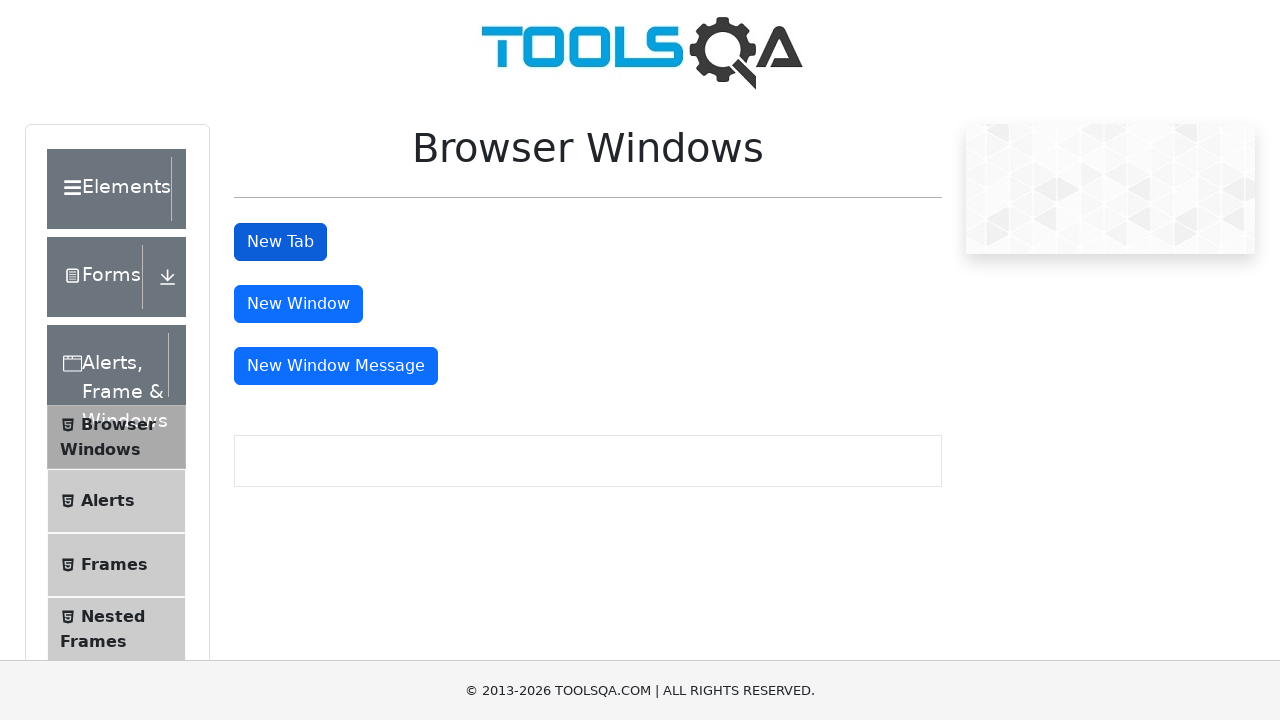

New tab opened and captured
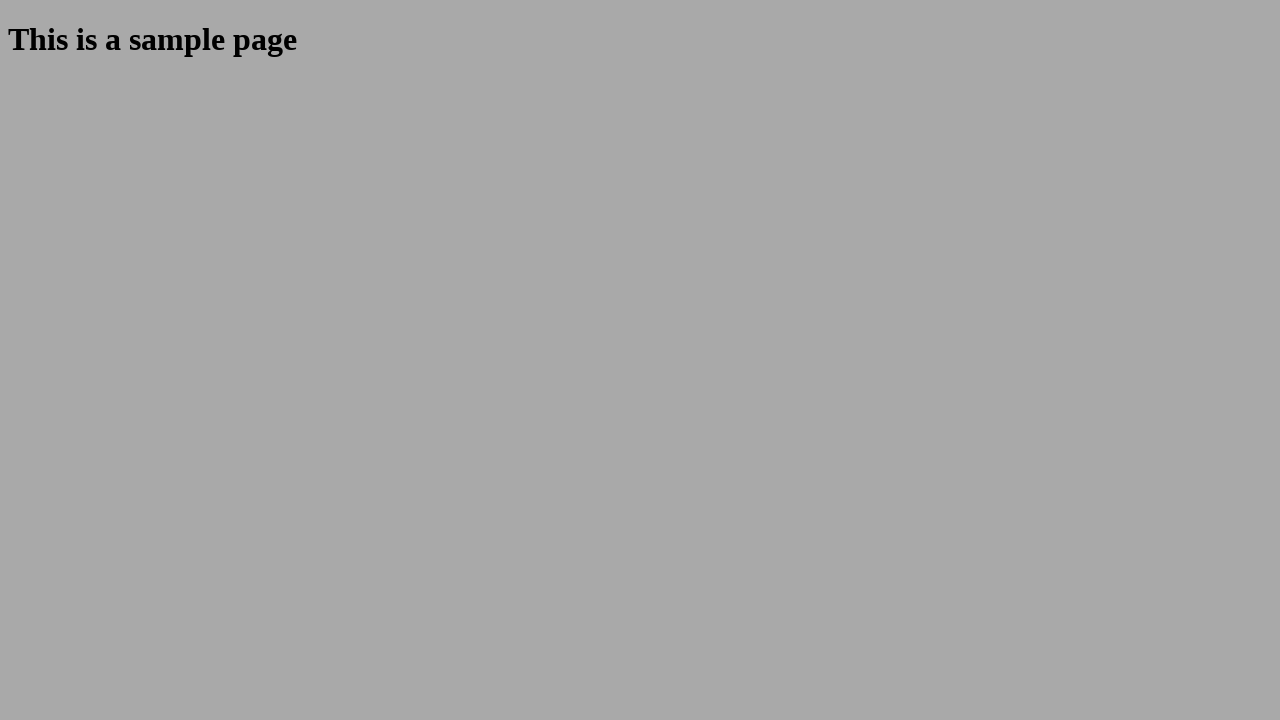

Retrieved heading text from new tab
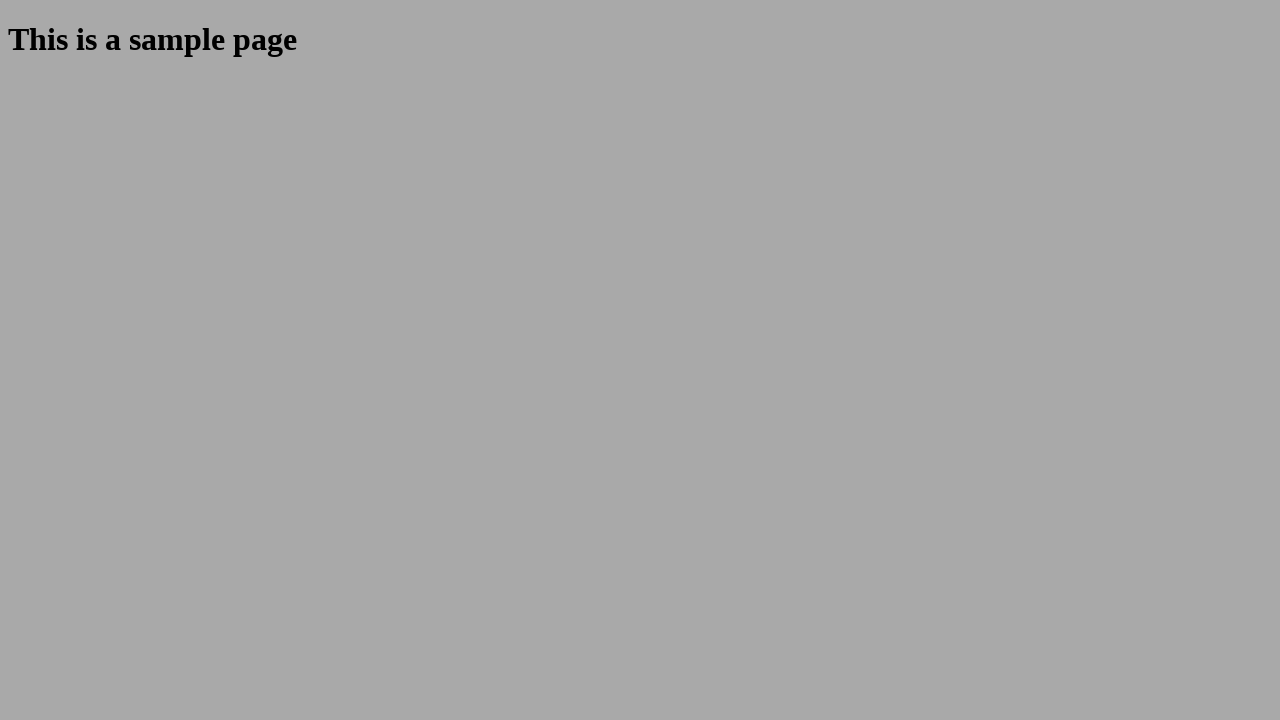

Verified heading text matches expected value 'This is a sample page'
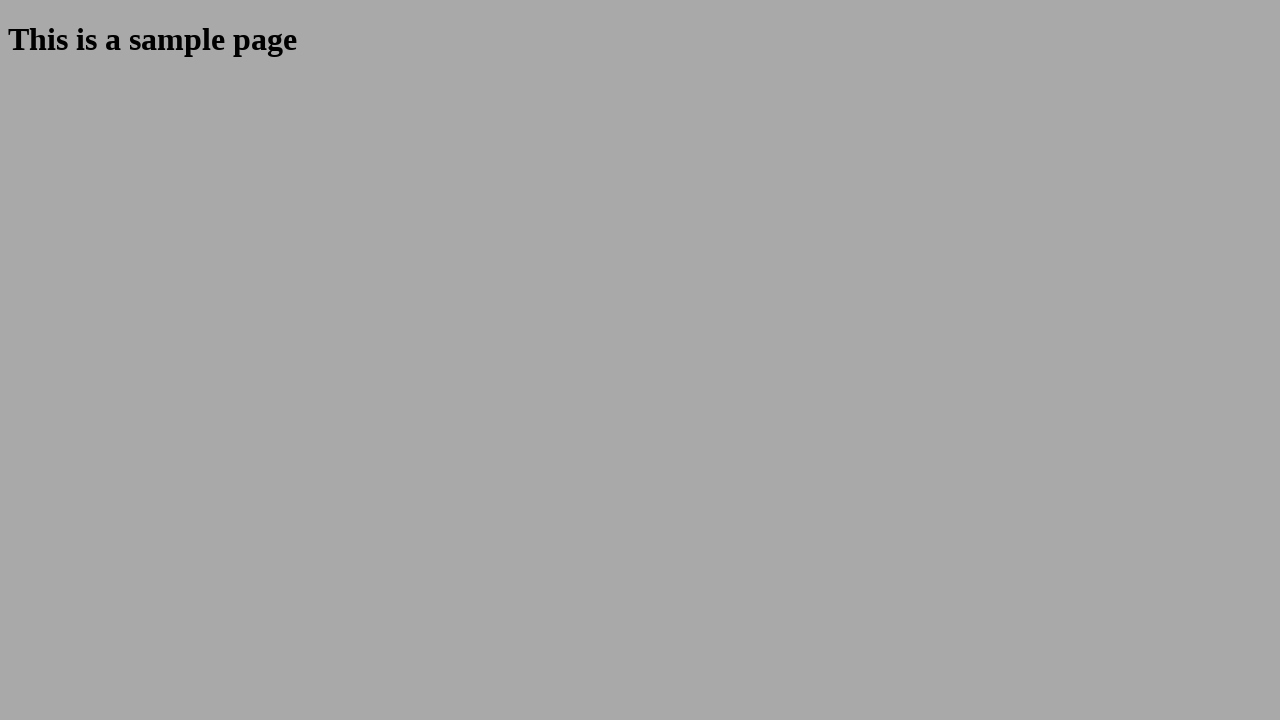

Closed the new tab
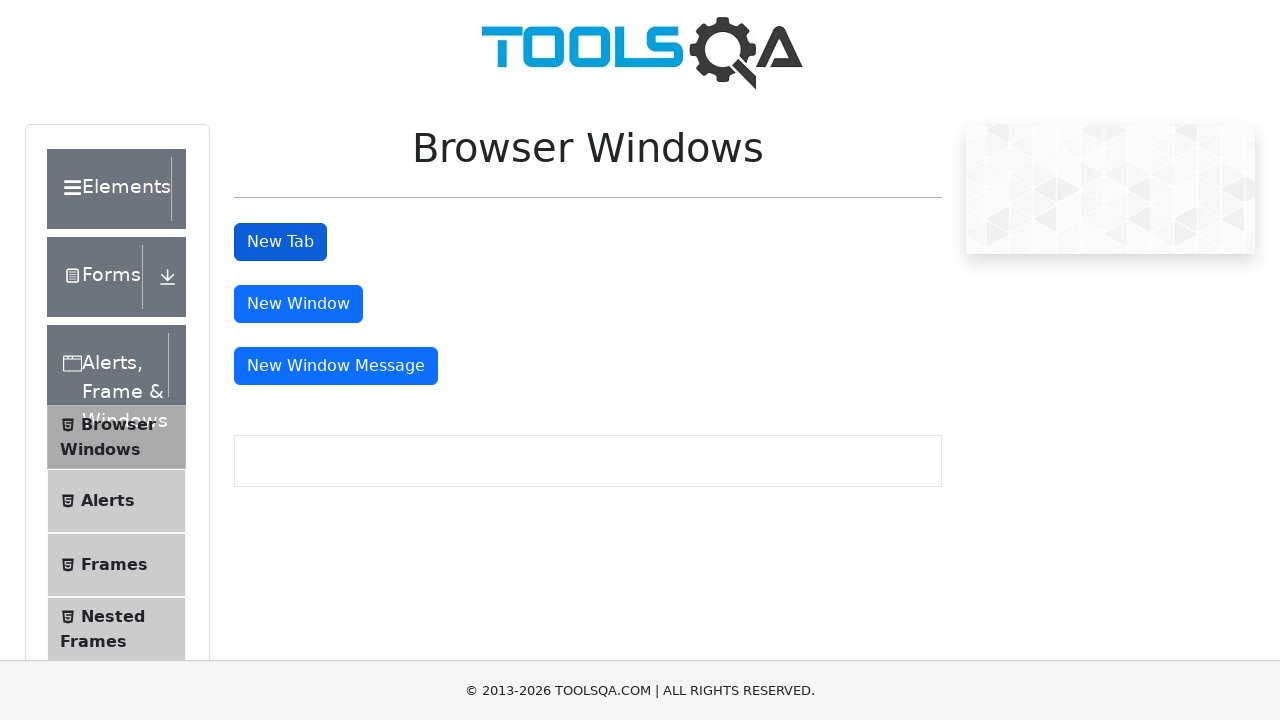

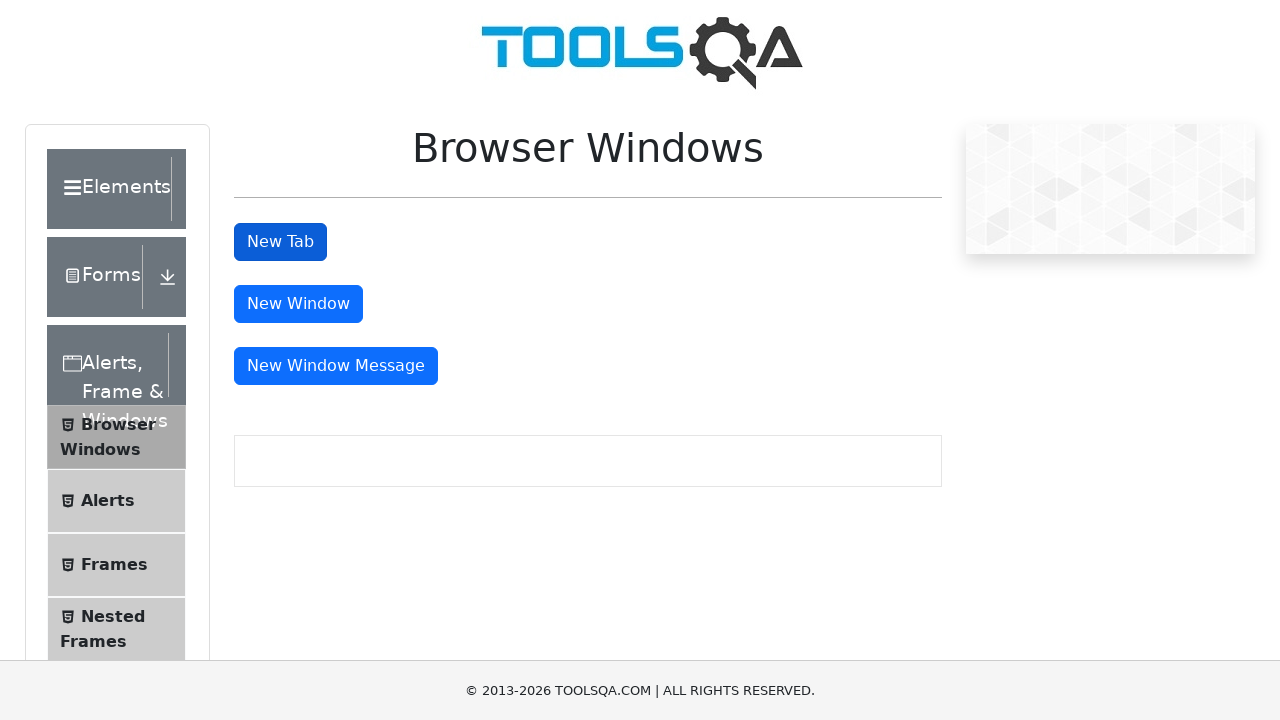